Tests input field functionality by entering a value and verifying it was set correctly

Starting URL: https://guinea-pig.webdriver.io/

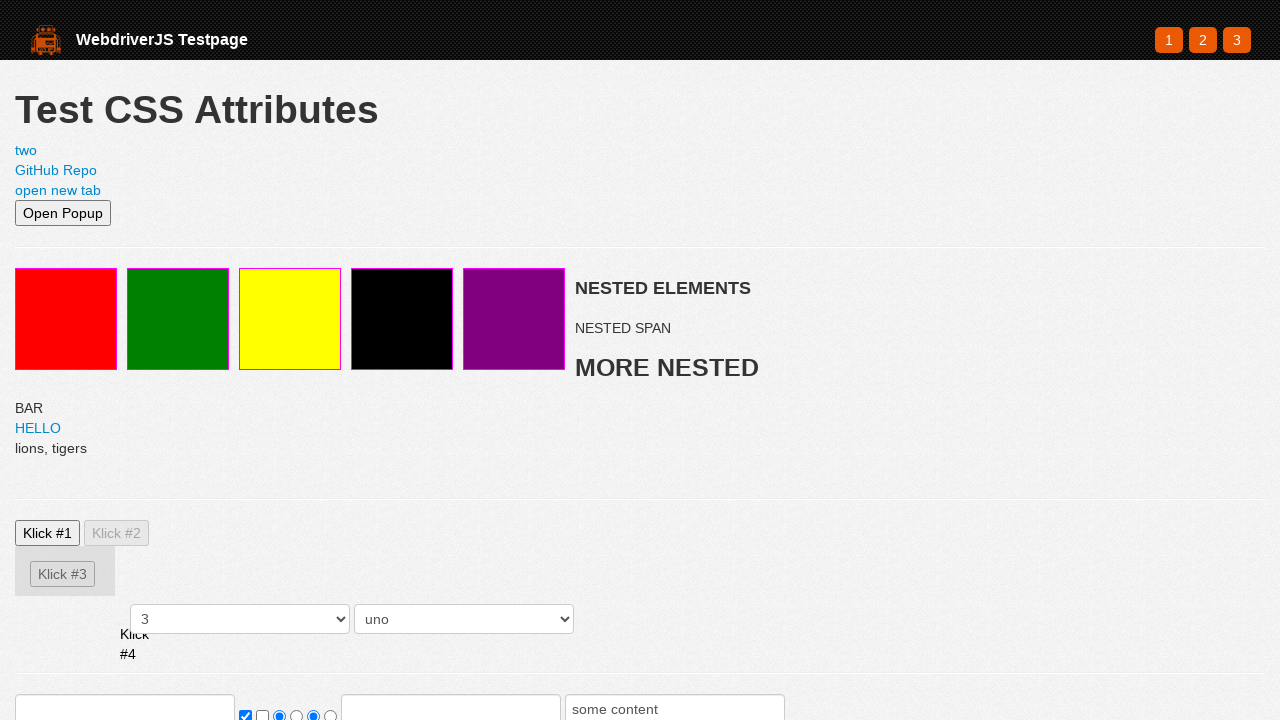

Filled input field with sensitive password value on input
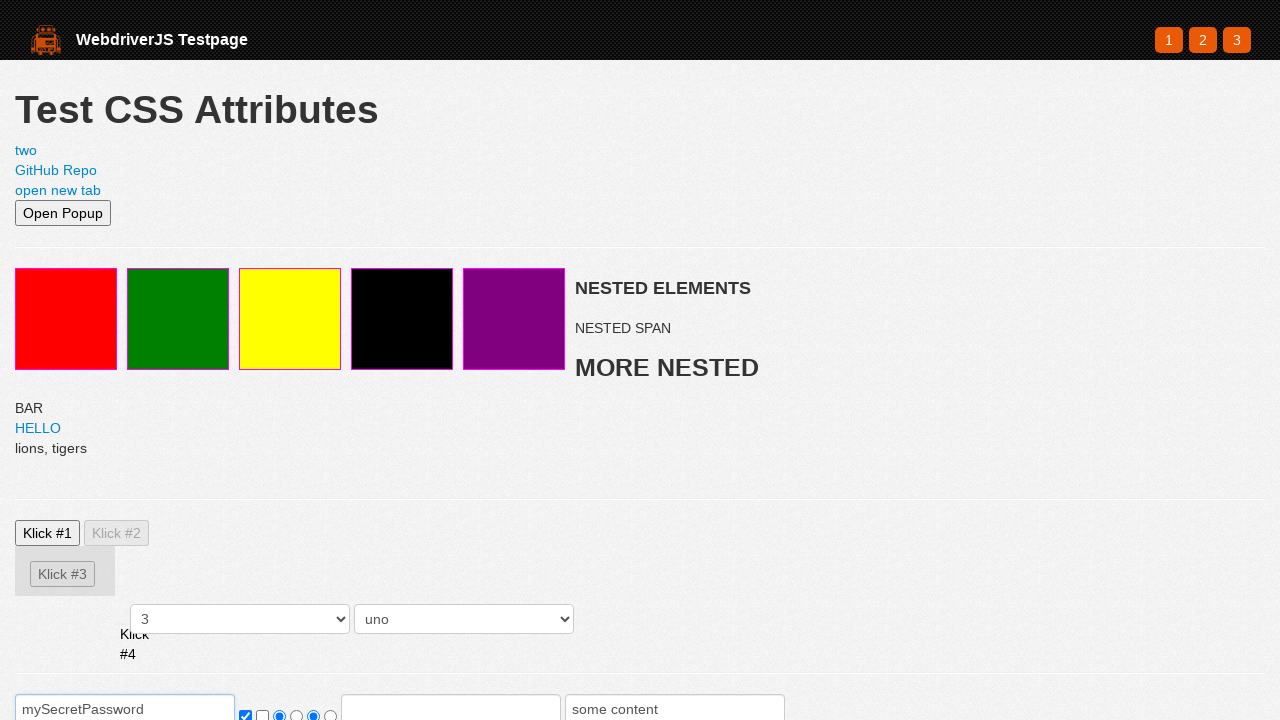

Verified input field is present in DOM
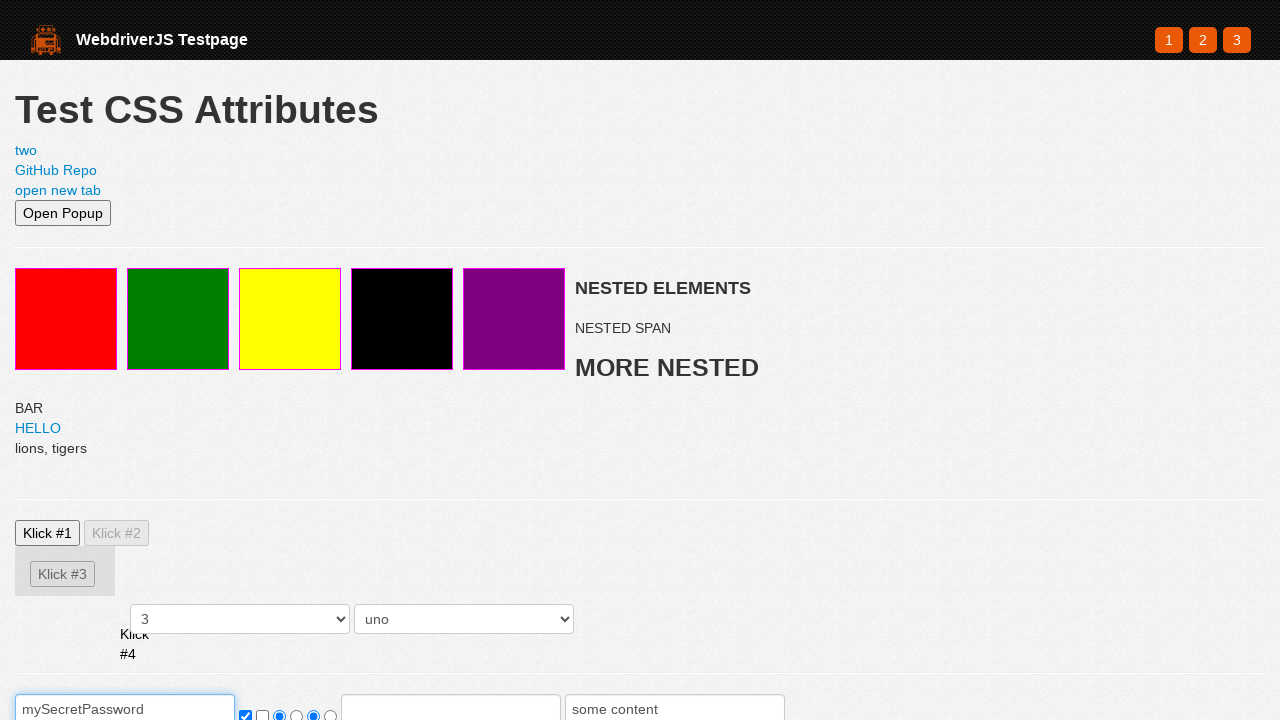

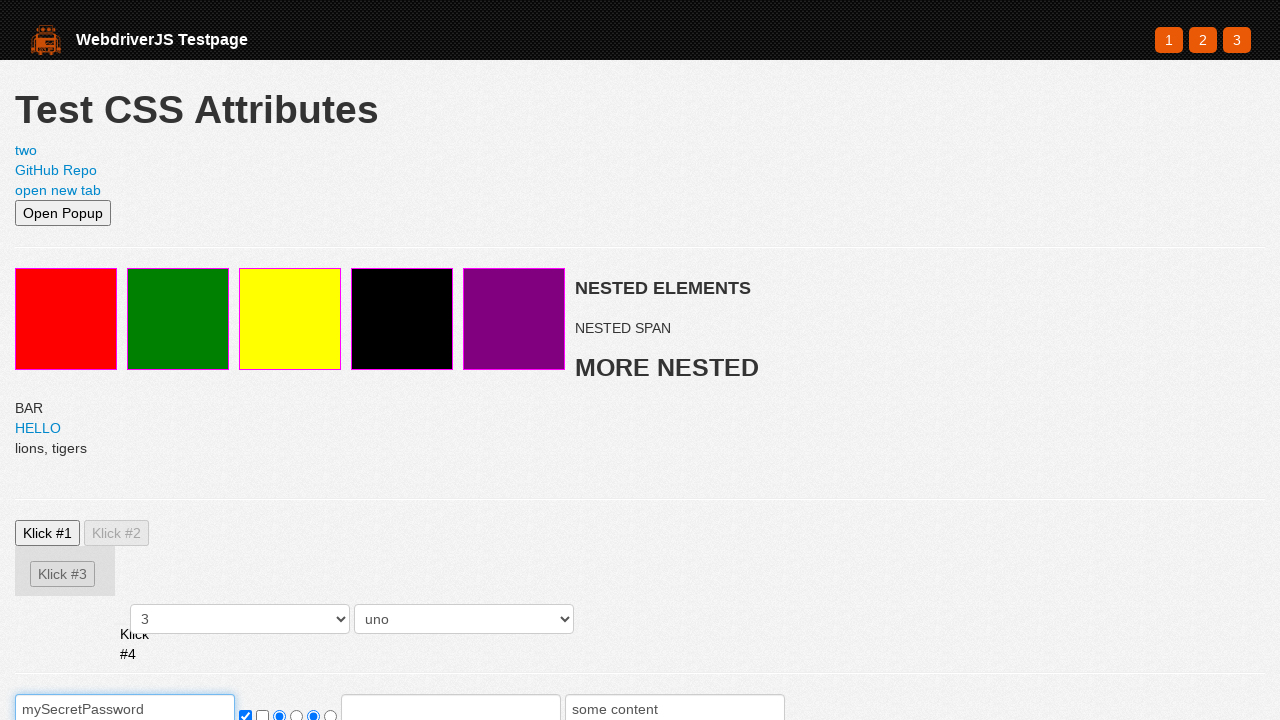